Verifies the exact formatting of error message when submitting empty language form

Starting URL: http://www.99-bottles-of-beer.net/

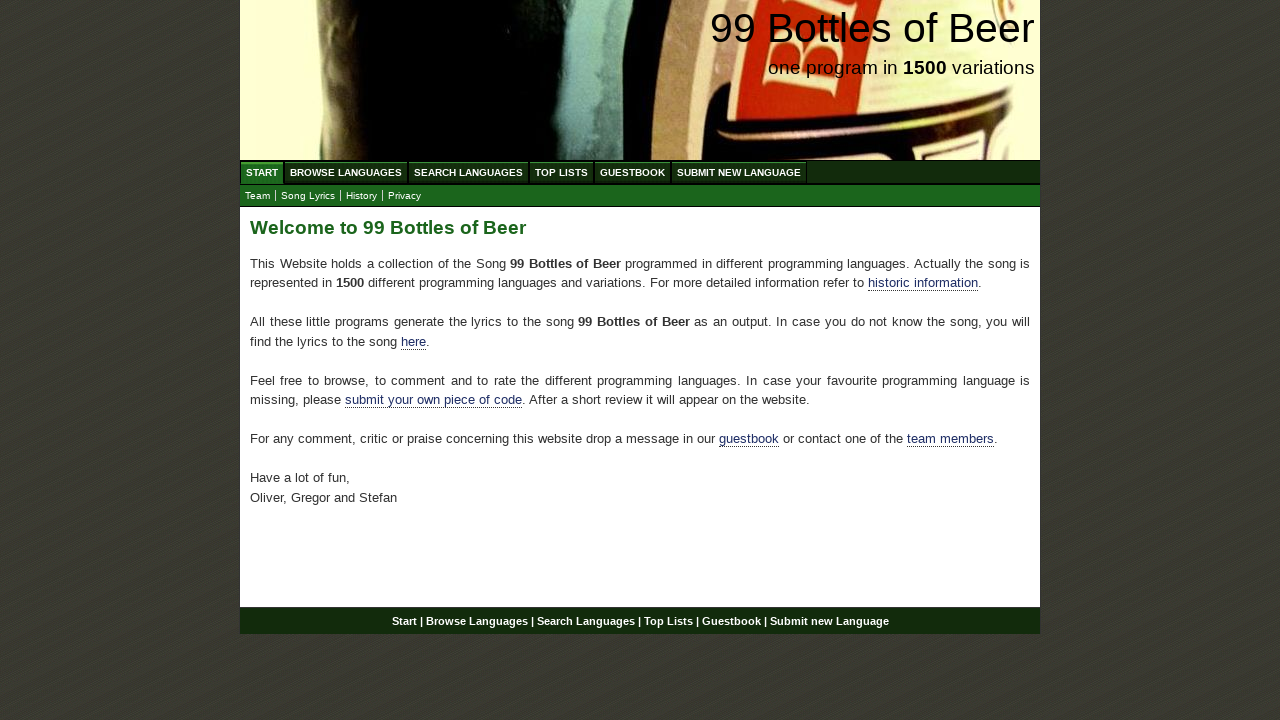

Clicked 'Submit new Language' menu item at (739, 172) on xpath=//ul[@id='menu']/li/a[text()='Submit new Language']
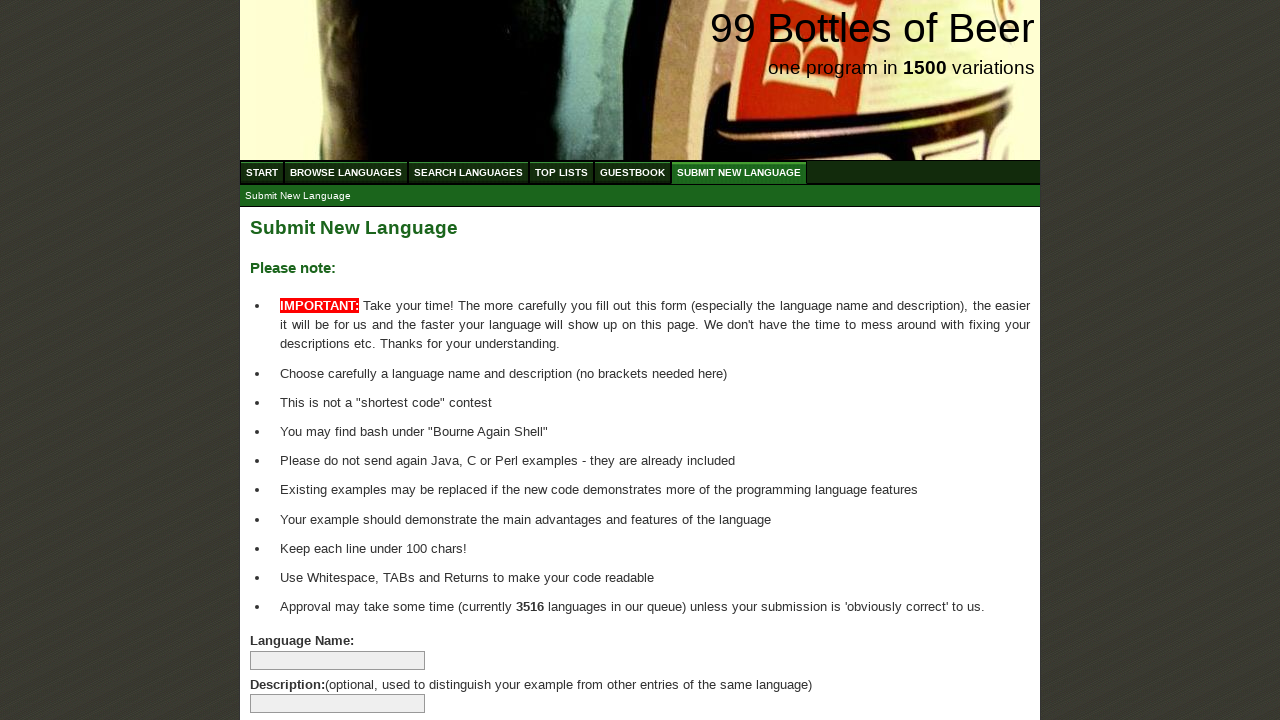

Clicked submit button without filling any form fields at (294, 665) on xpath=//input[@name='submitlanguage']
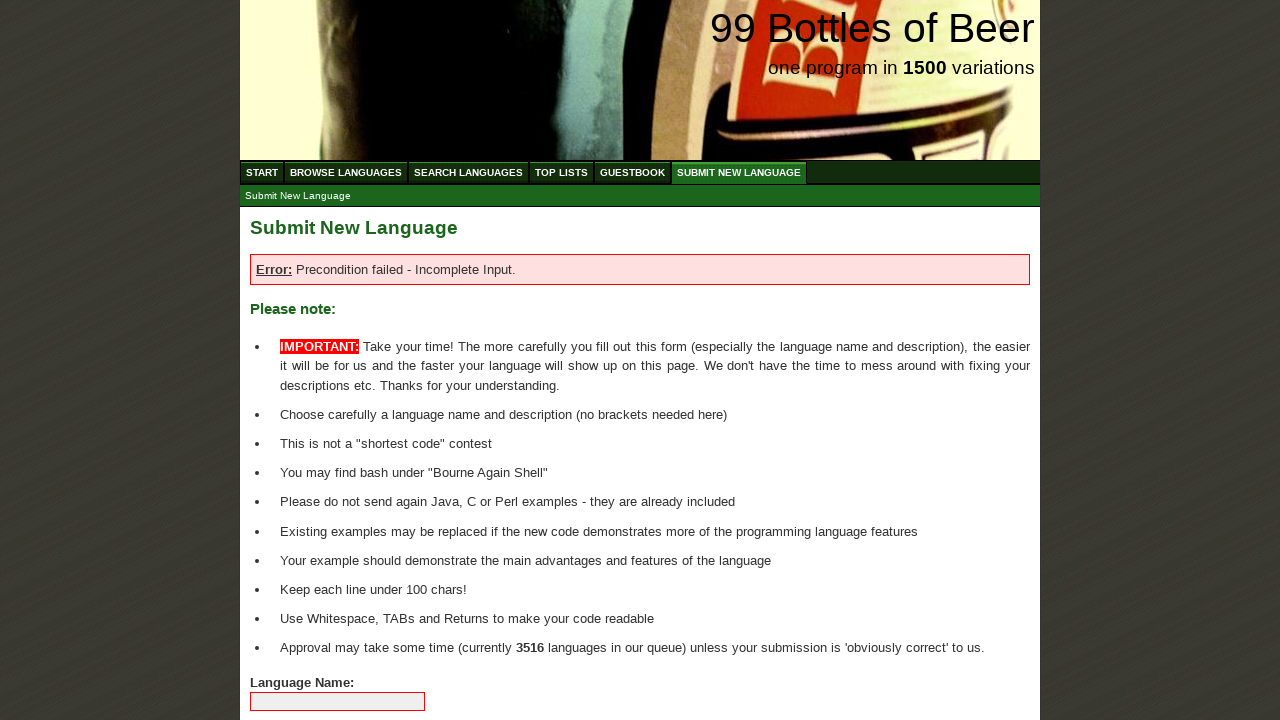

Located error message element
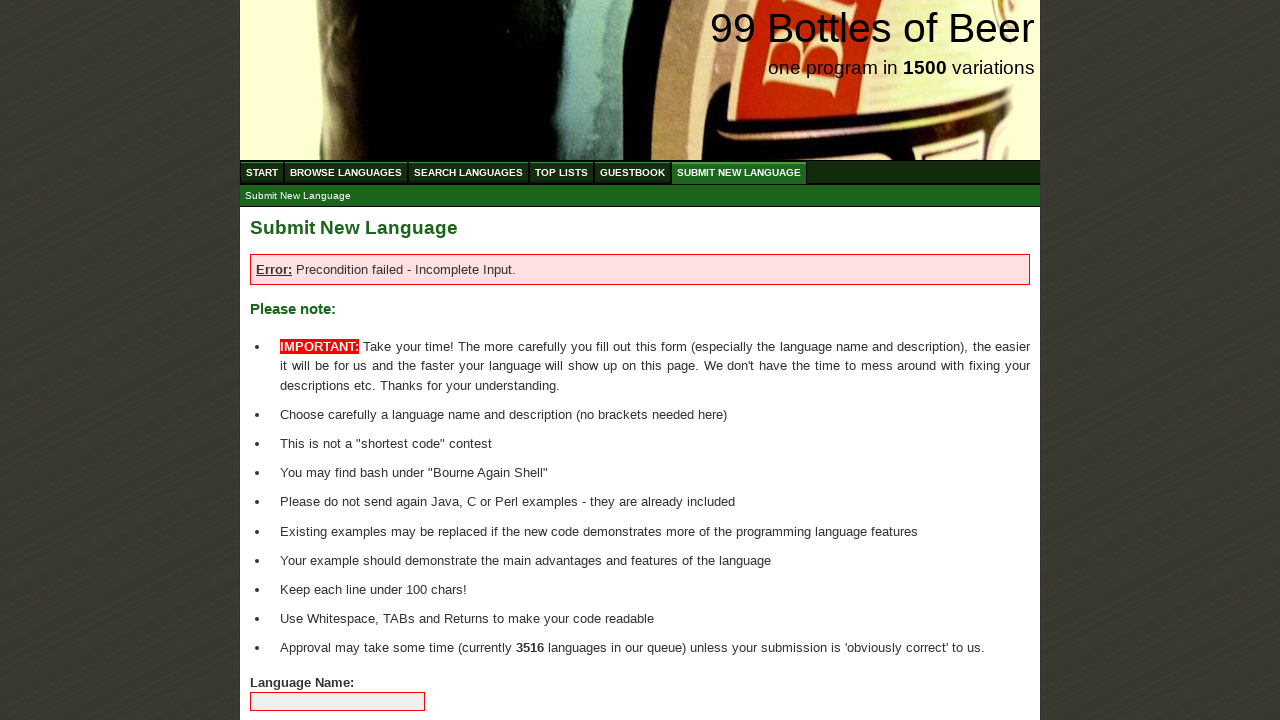

Verified error message shows exact text: 'Error: Precondition failed - Incomplete Input.'
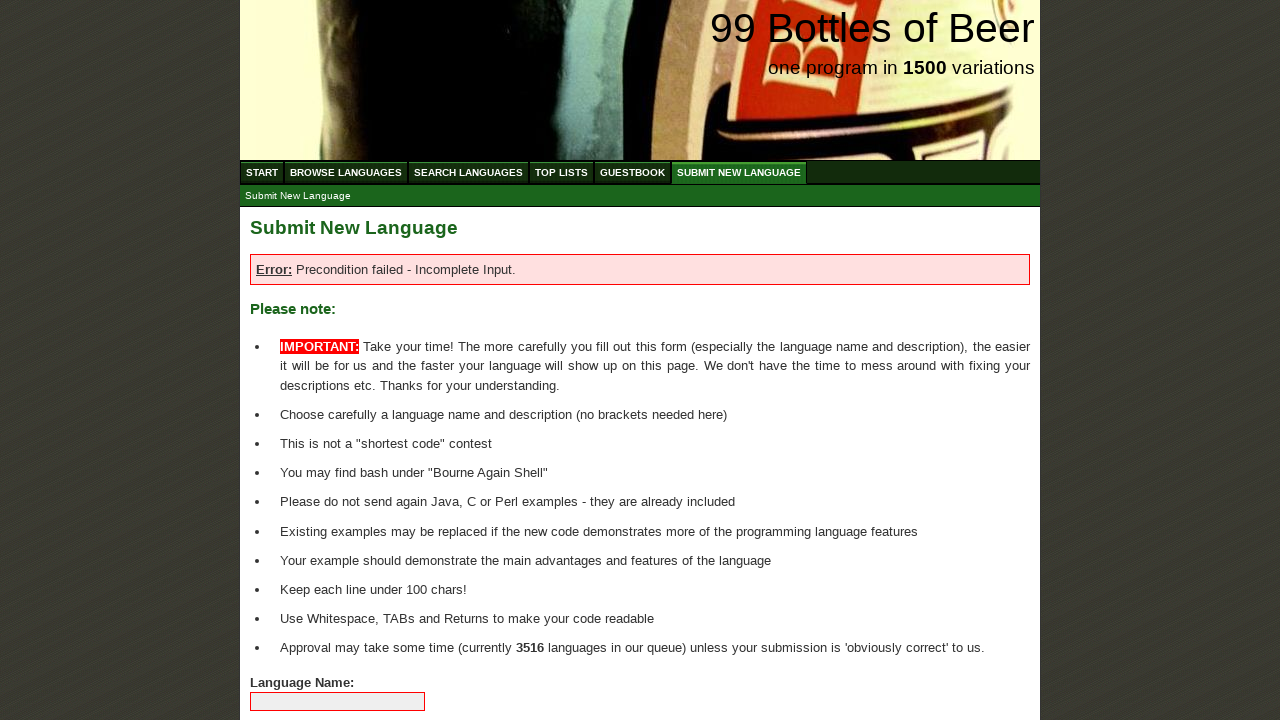

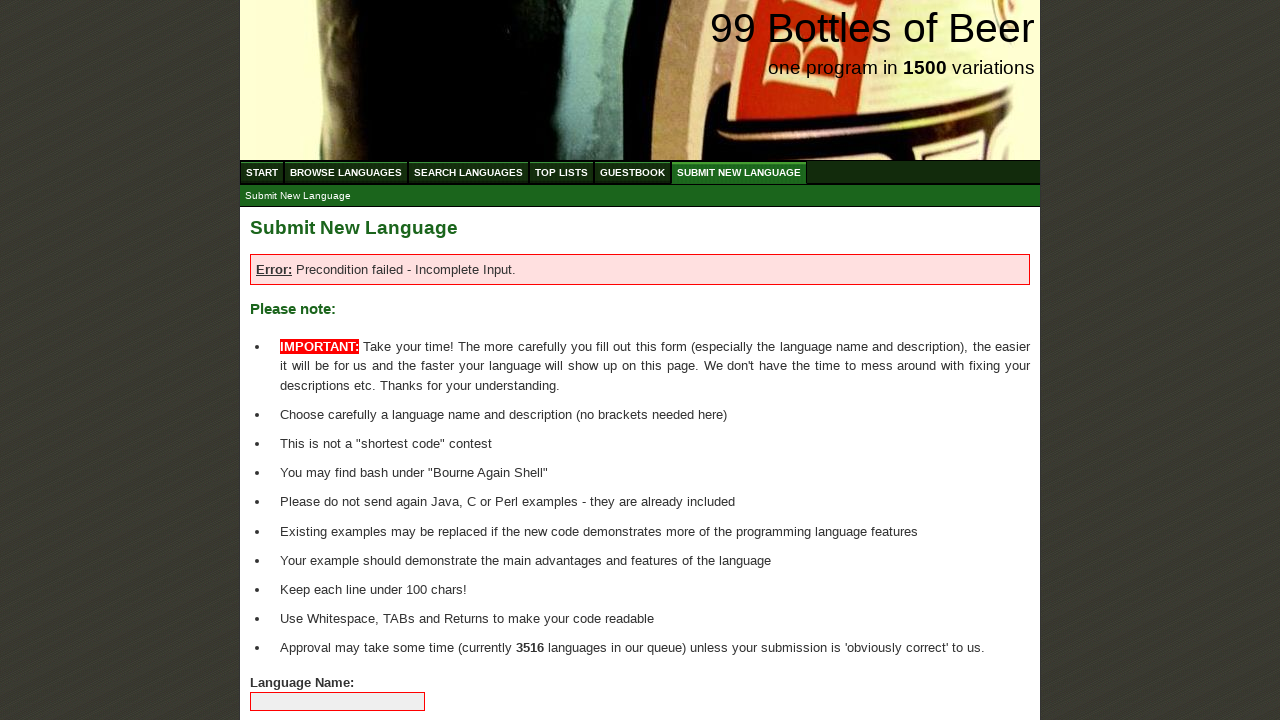